Tests that the Flipkart homepage loads successfully by navigating to the site and verifying the page is ready.

Starting URL: https://www.flipkart.com/

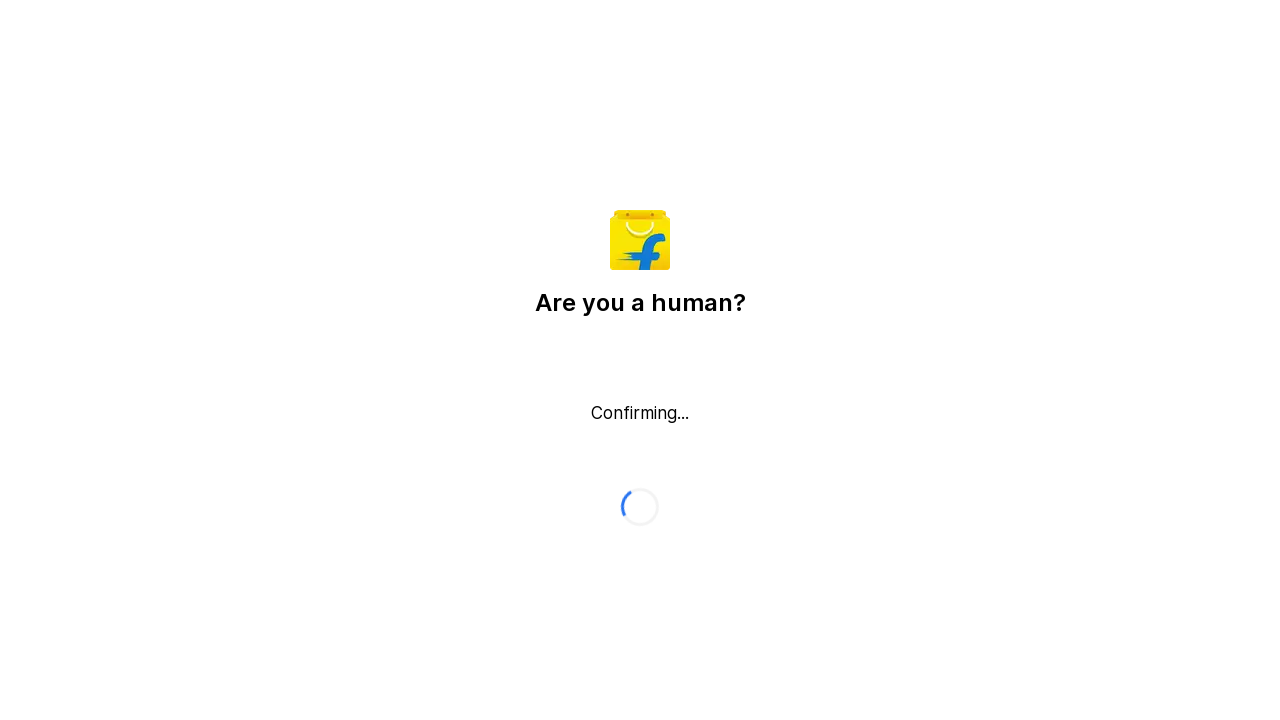

Waited for page DOM to be fully loaded
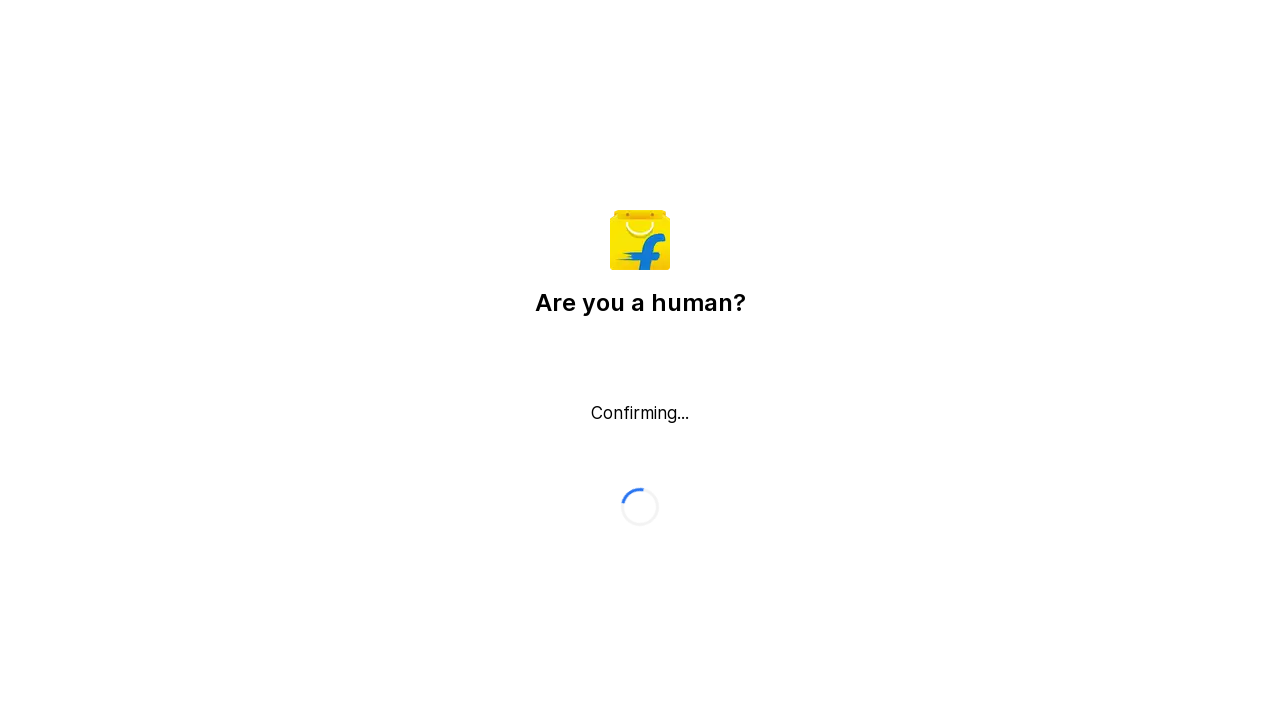

Verified body element is visible on Flipkart homepage
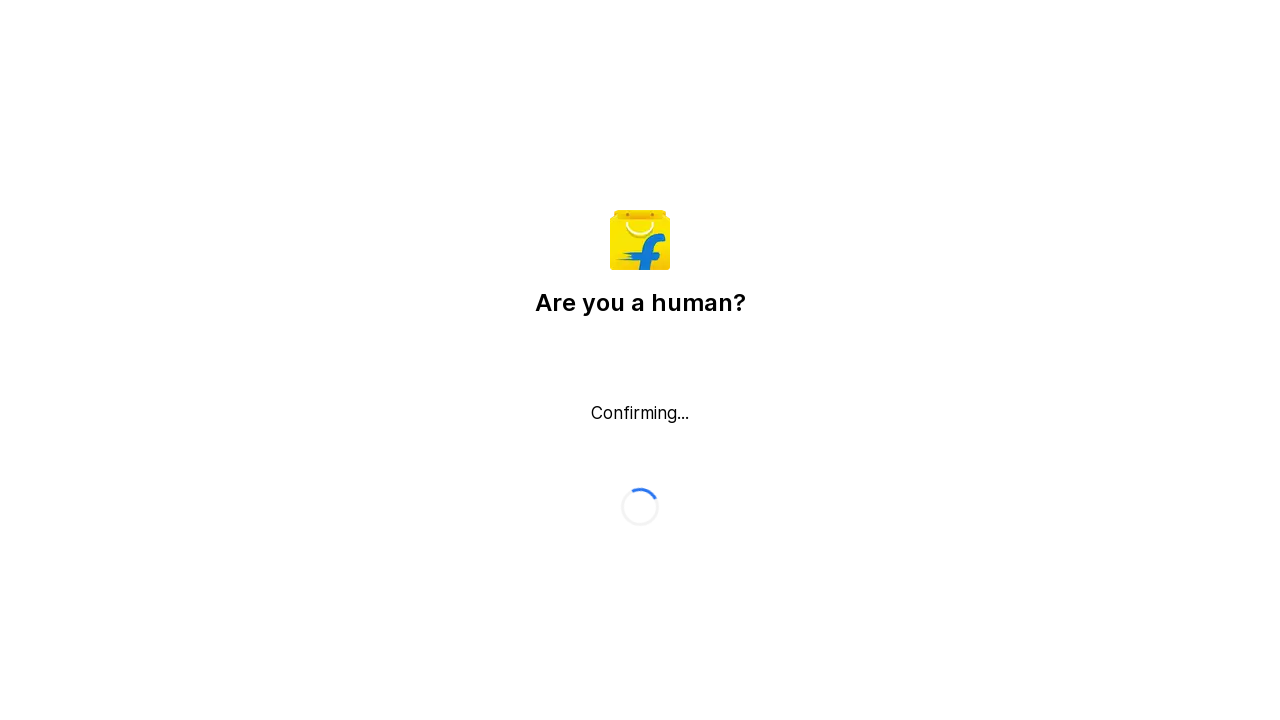

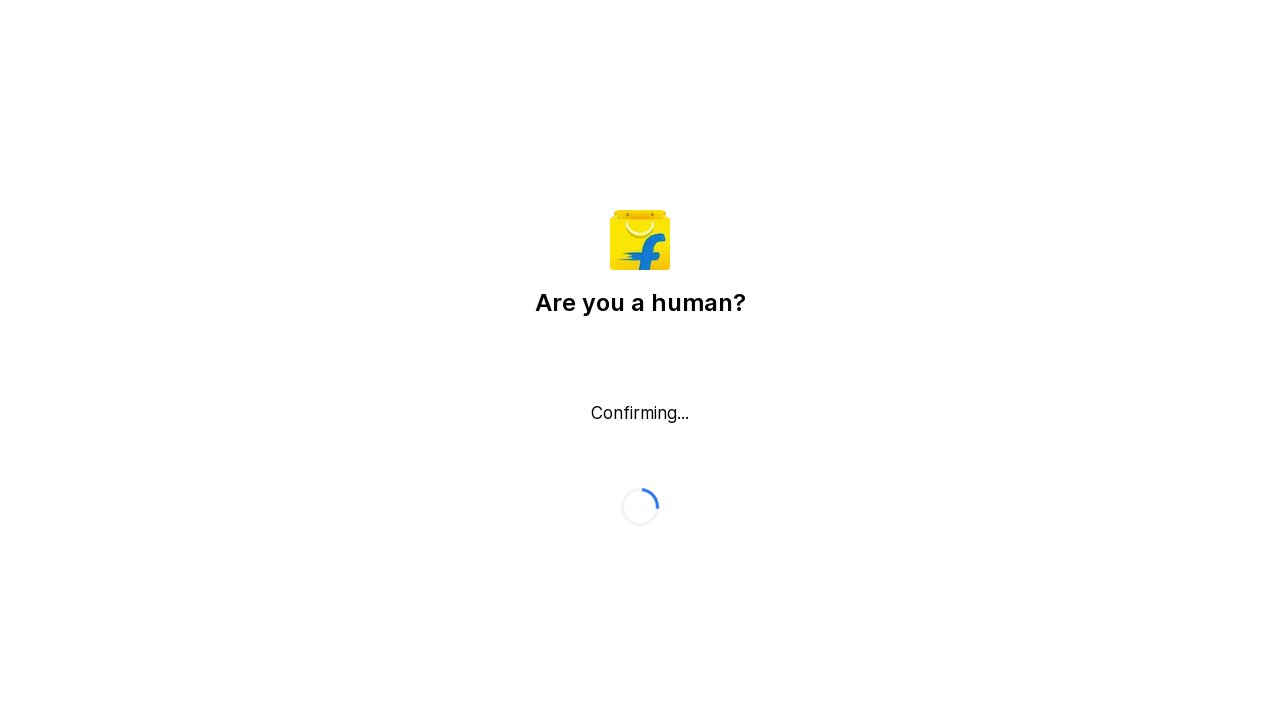